Tests login form validation by entering a username but leaving password empty, verifying the password required error message

Starting URL: https://www.saucedemo.com/

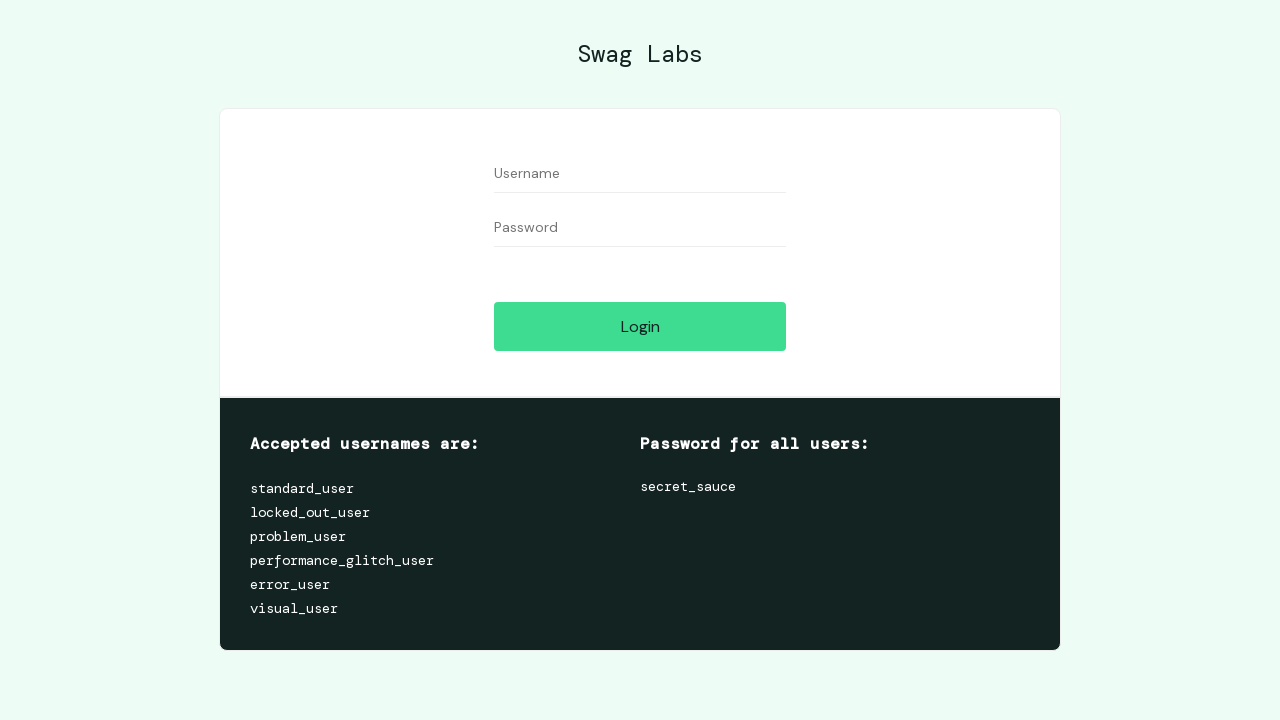

Filled username field with 'standard_user' on #user-name
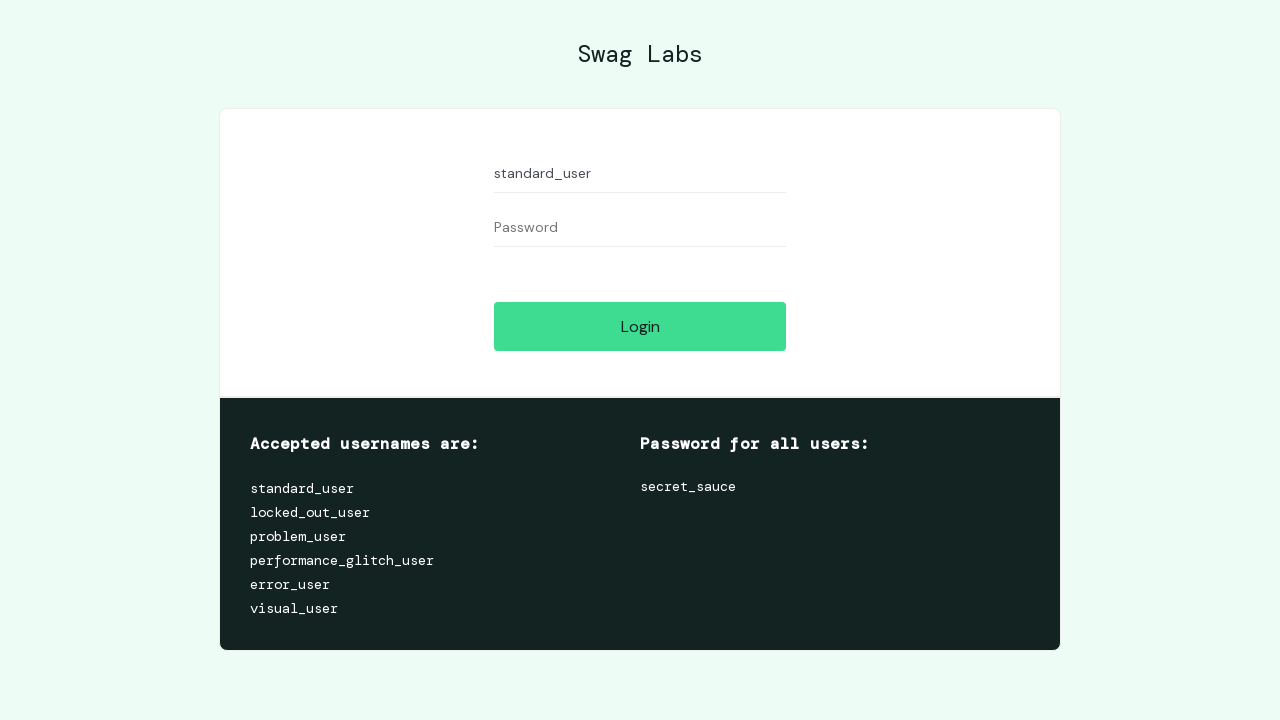

Left password field empty on #password
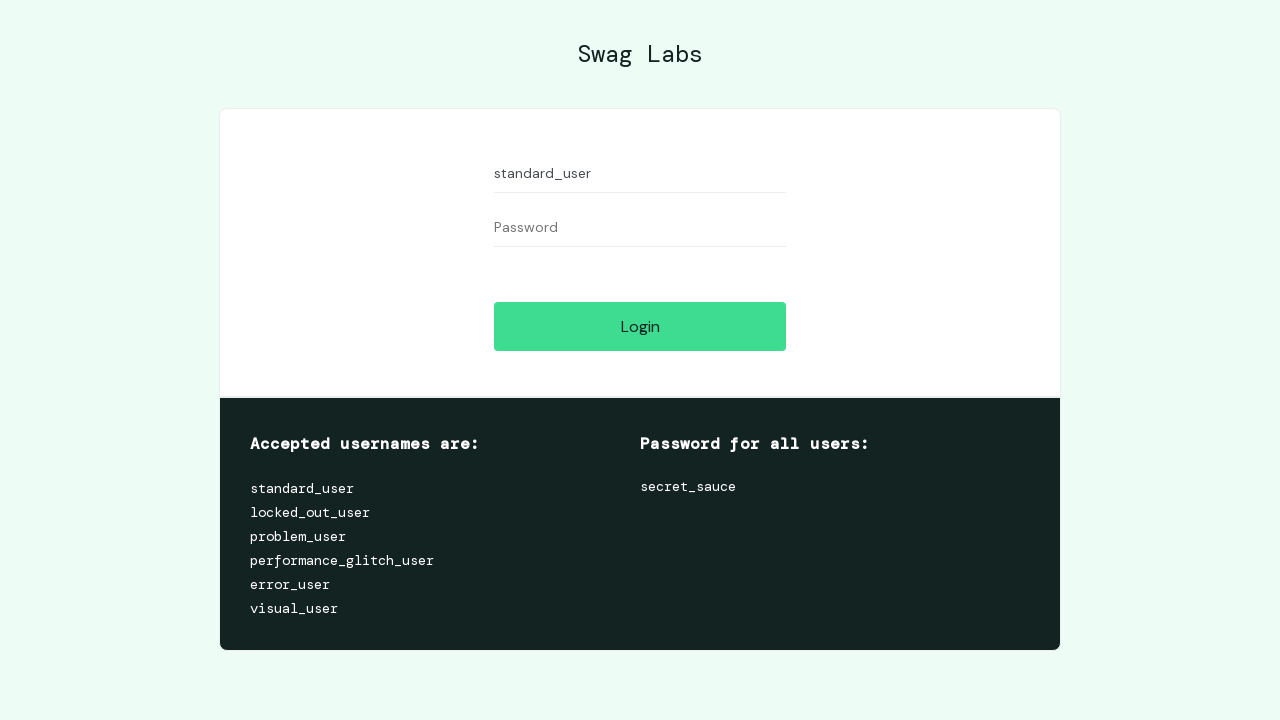

Clicked login button at (640, 326) on #login-button
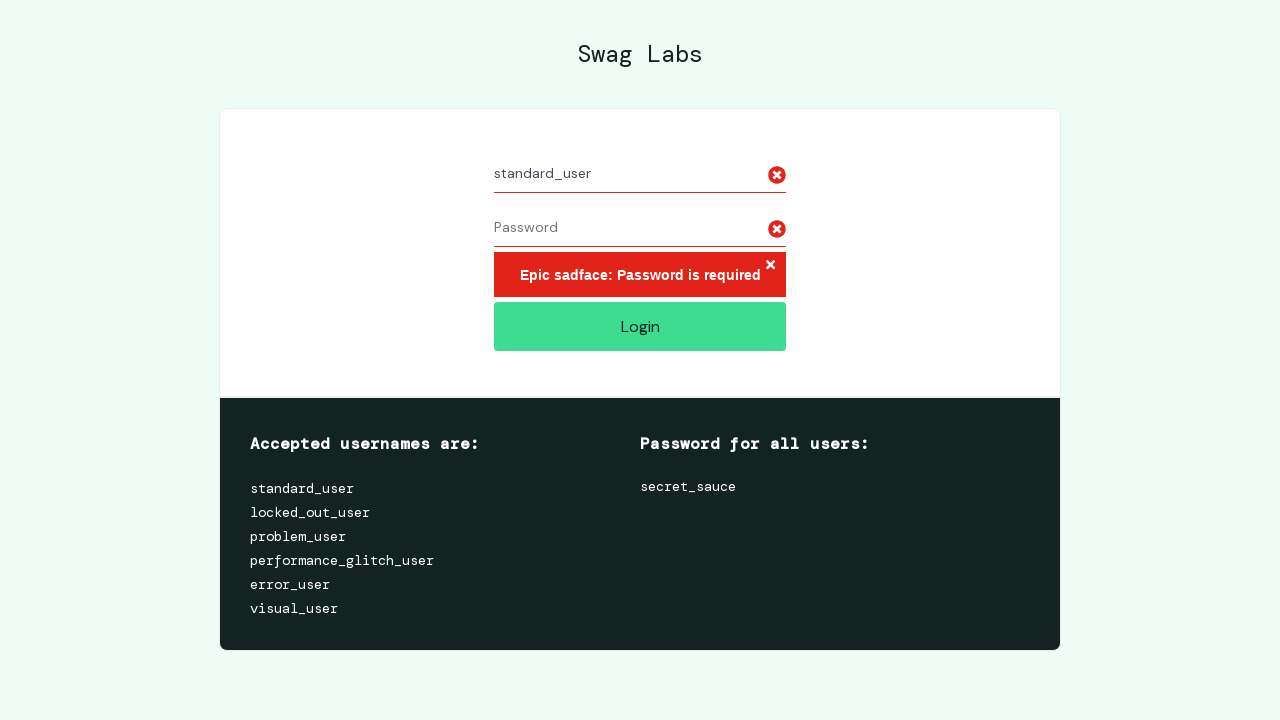

Verified password required error message appears
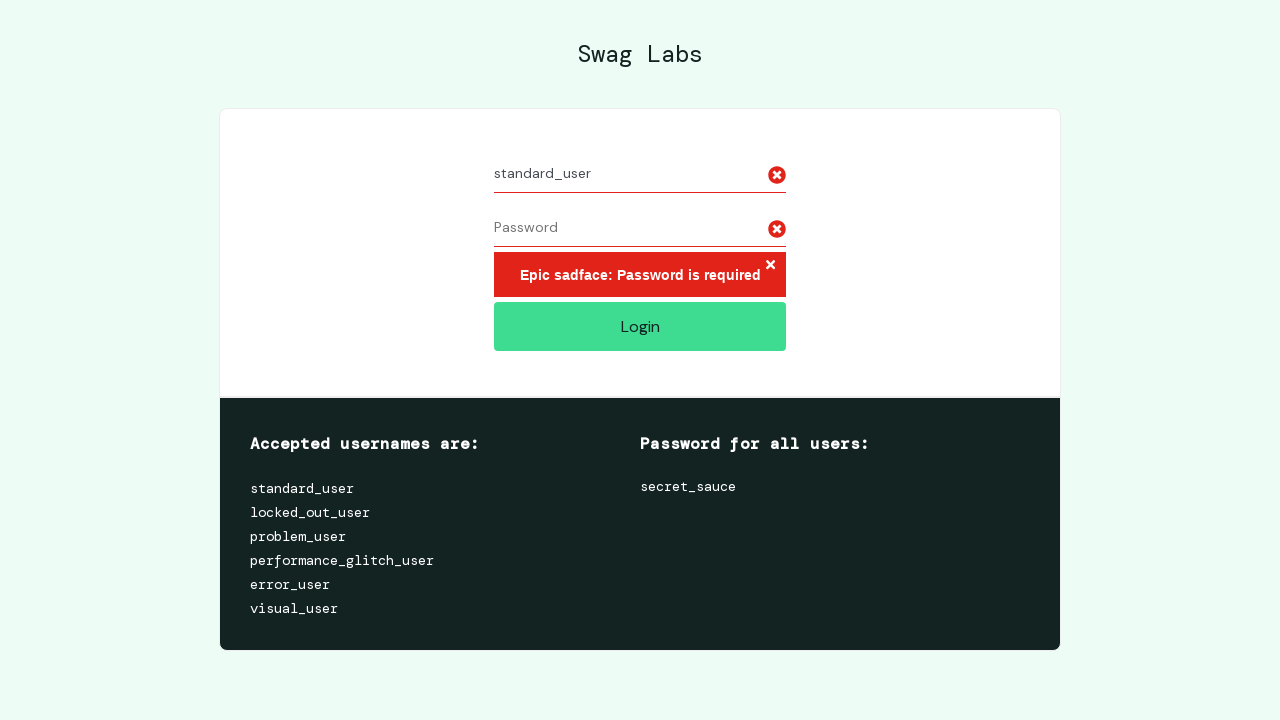

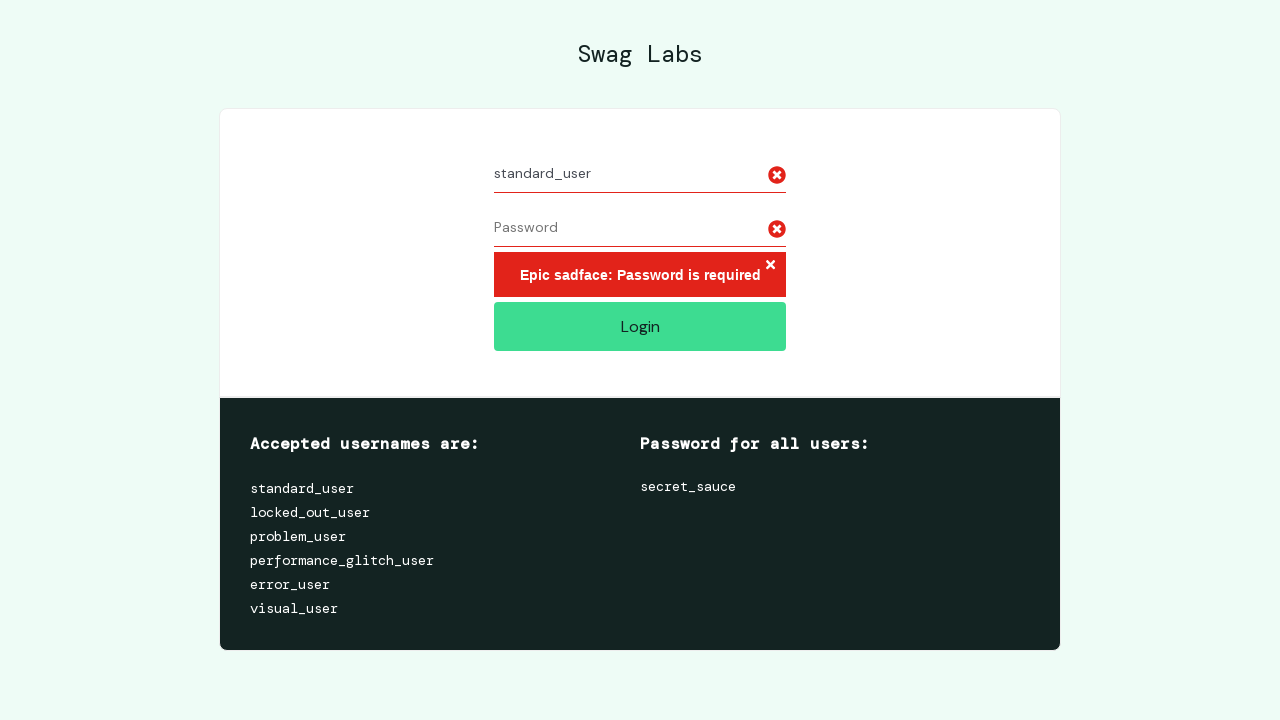